Tests JavaScript prompt alert functionality by scrolling to and clicking the prompt button on the DemoQA alerts page, then interacting with the alert dialog

Starting URL: https://demoqa.com/alerts

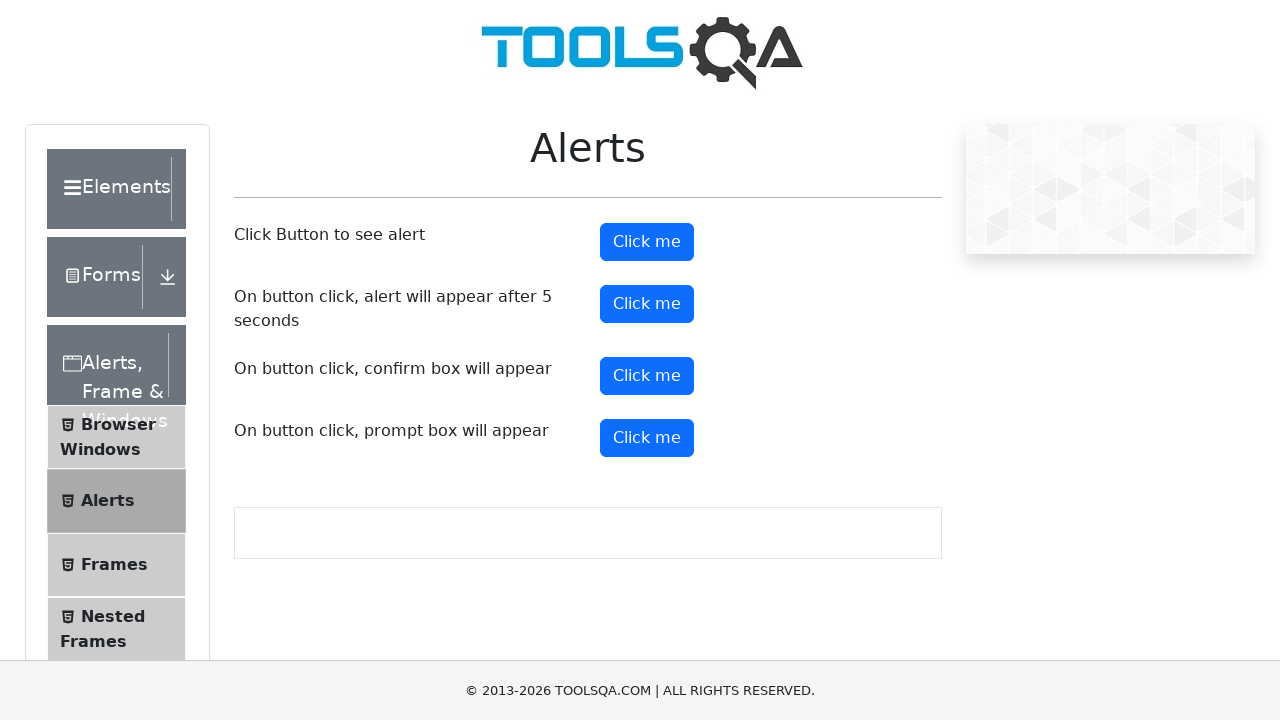

Scrolled prompt button into view
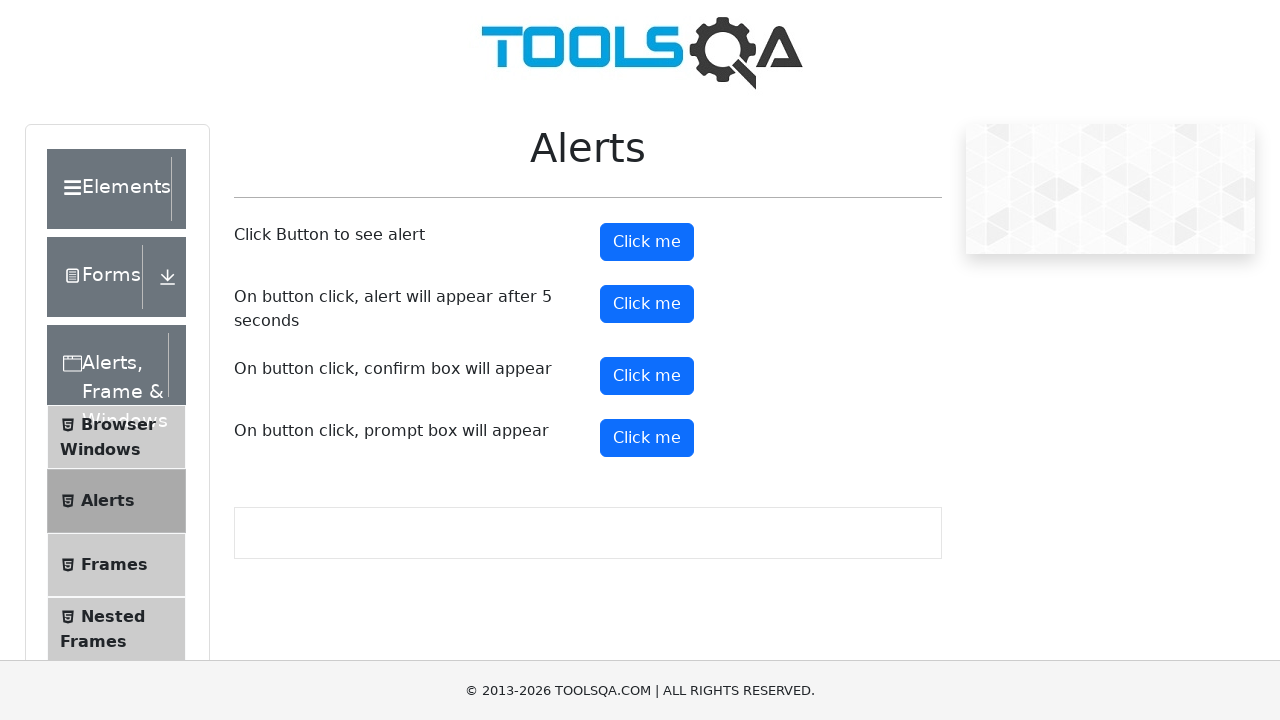

Set up dialog handler for prompt alert
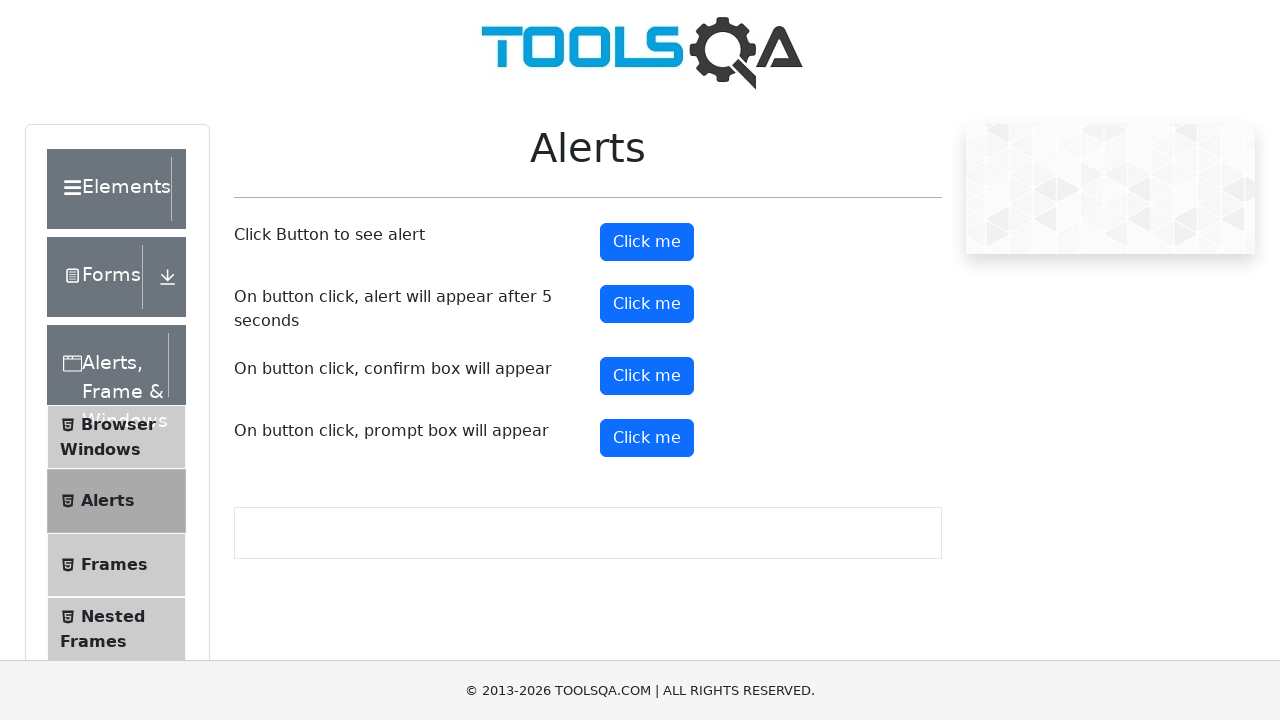

Registered dialog event handler
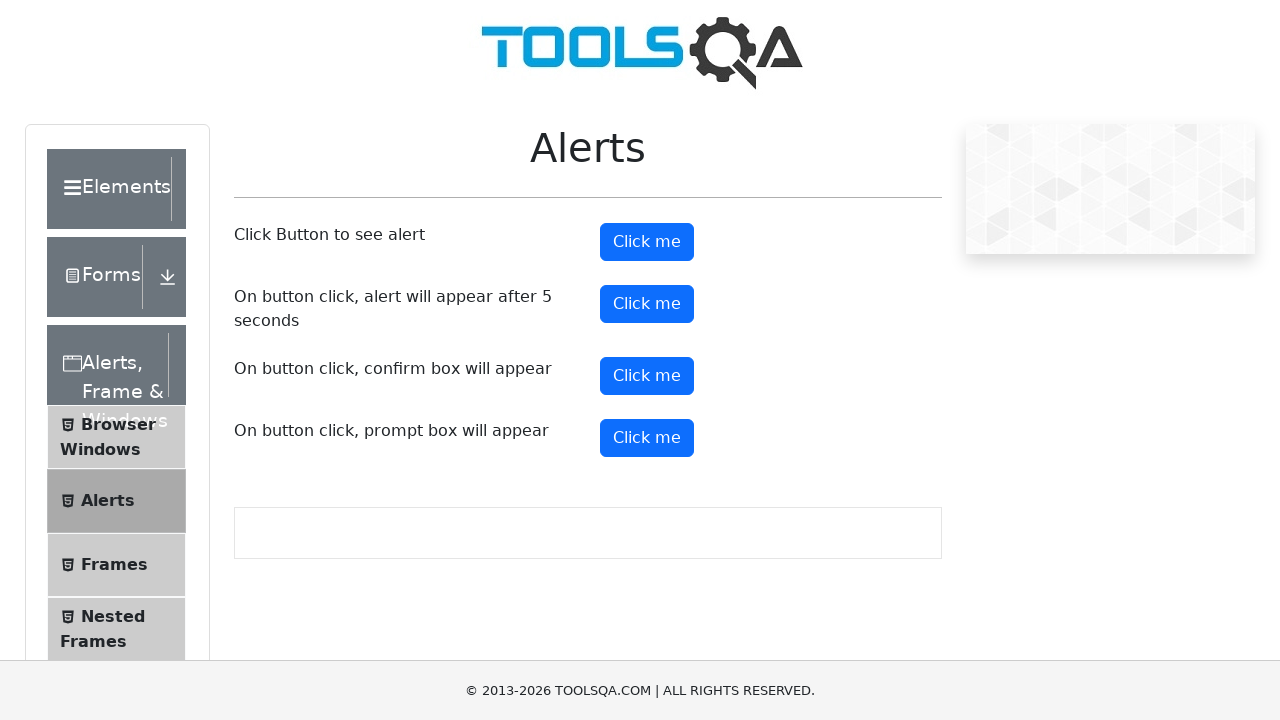

Clicked prompt button to trigger JavaScript alert at (647, 438) on #promtButton
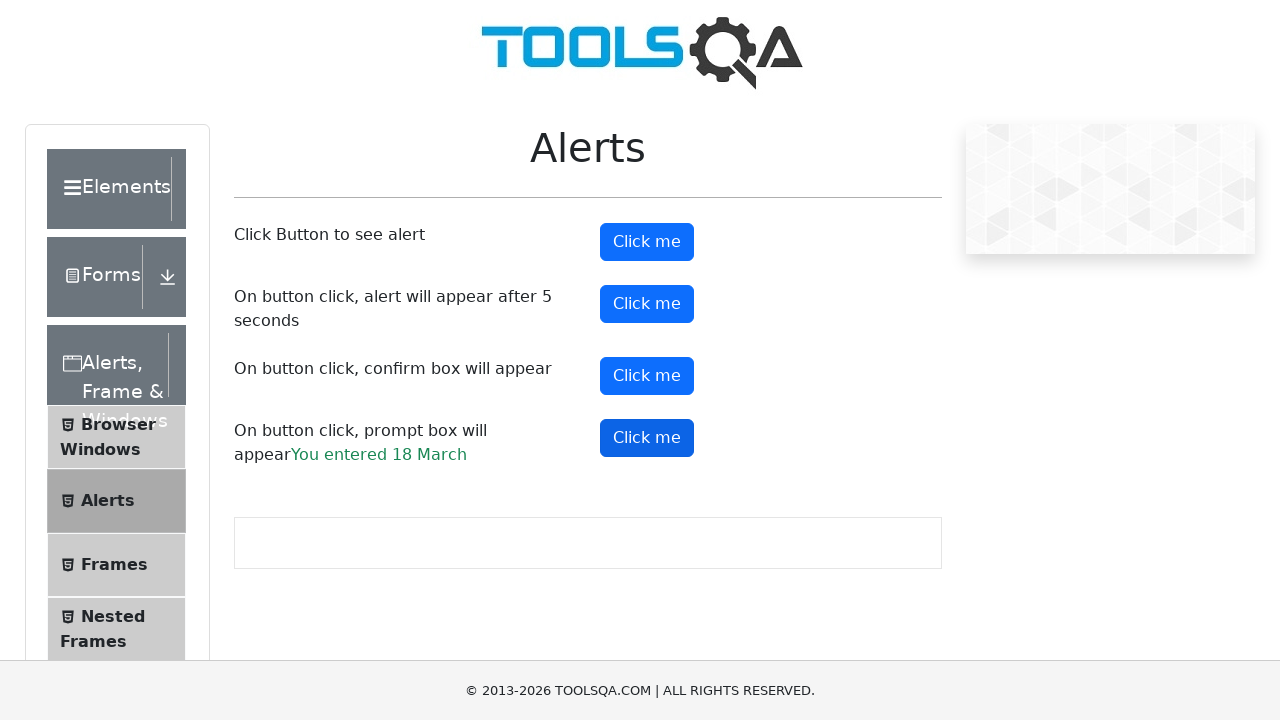

Waited for dialog interaction to complete
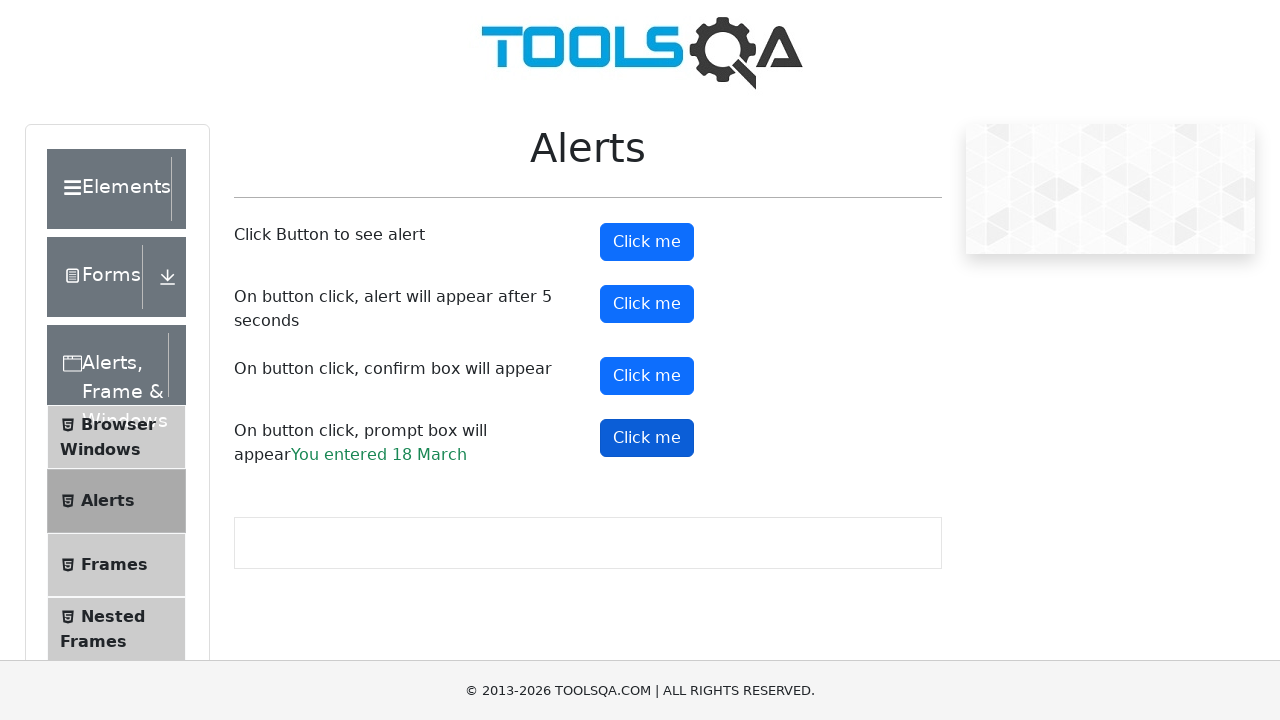

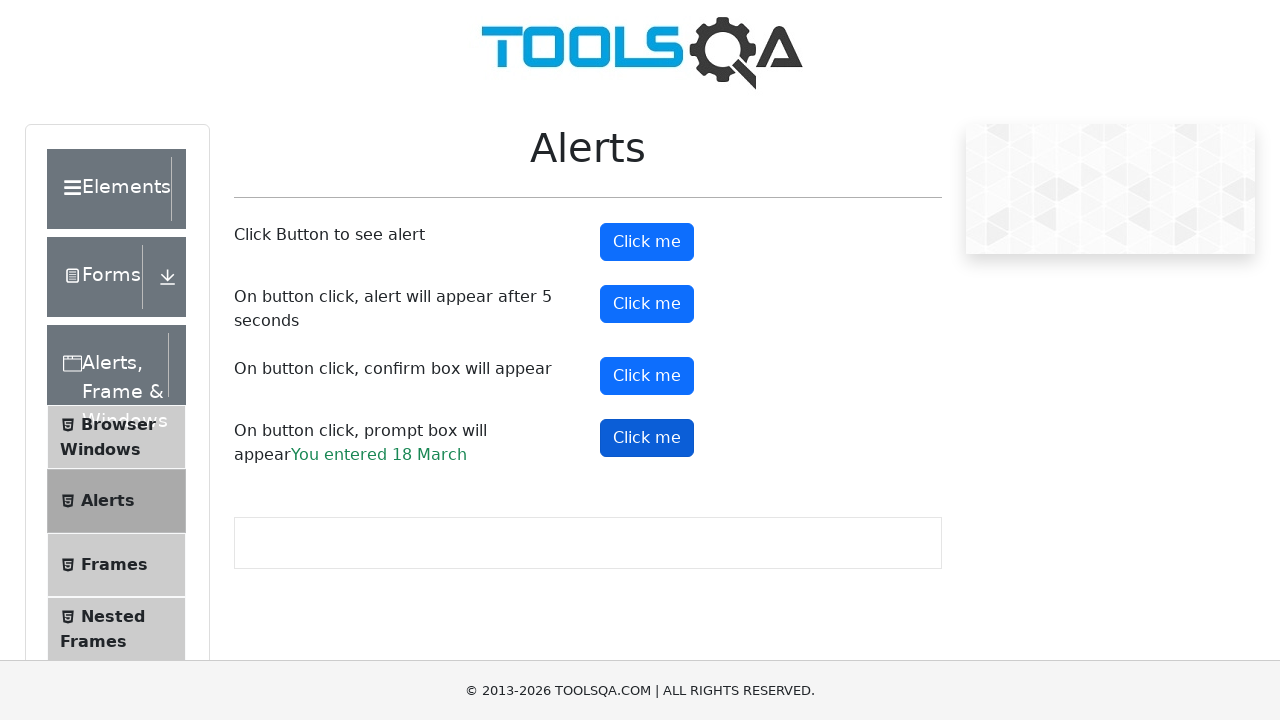